Tests multi-select dropdown functionality by selecting multiple options using different methods (visible text, index, and value) and then deselecting one option

Starting URL: https://v1.training-support.net/selenium/selects

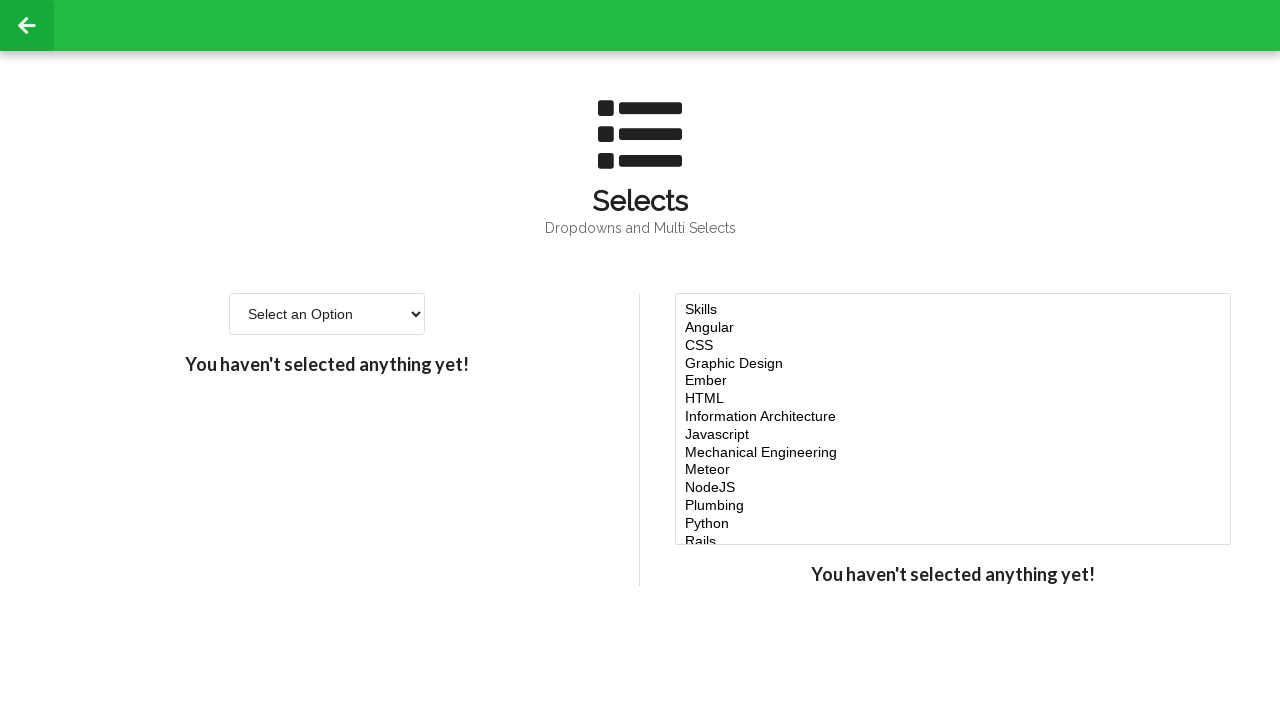

Waited for multi-select dropdown to be visible
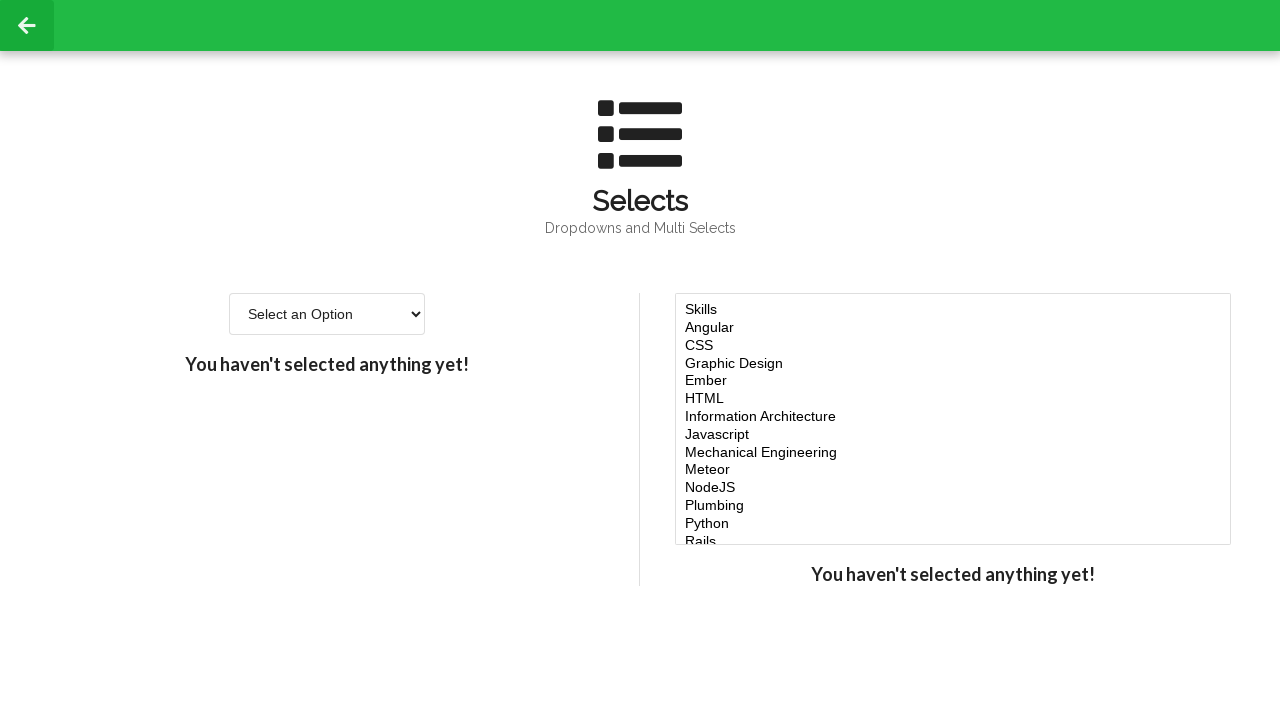

Selected 'Javascript' using visible text on #multi-select
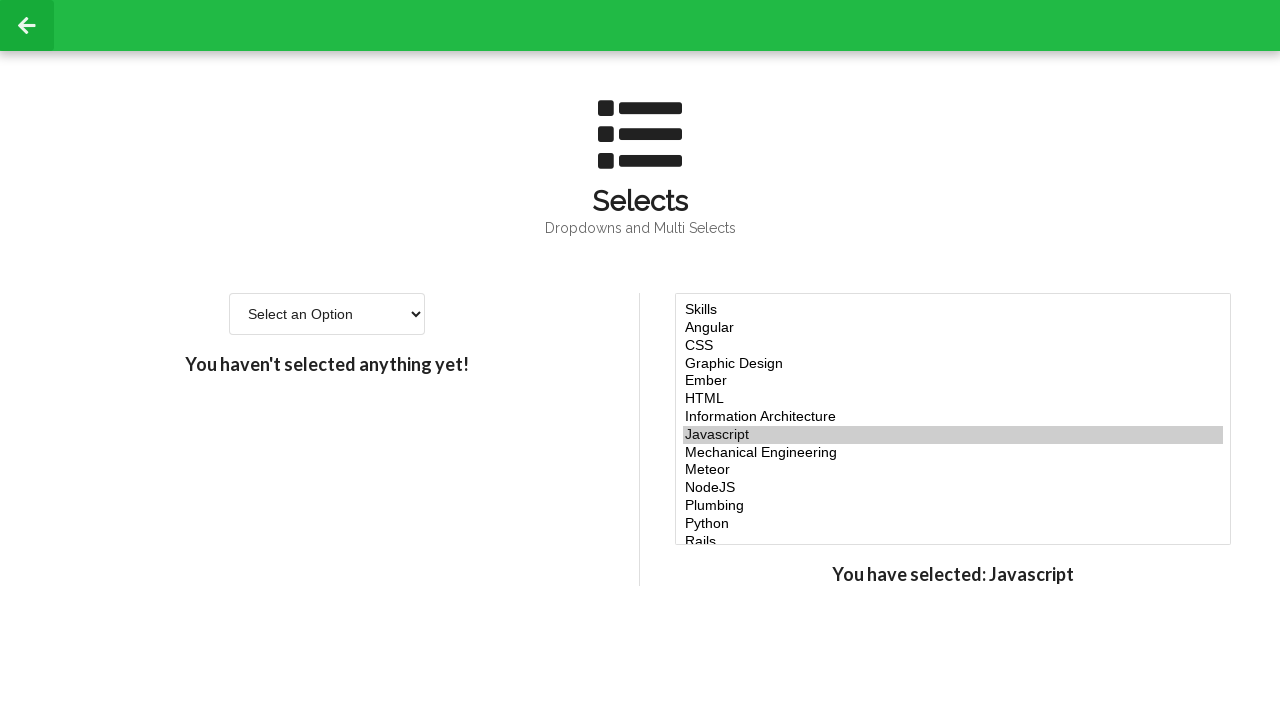

Selected 4th, 5th, and 6th index options to add to existing selection on #multi-select
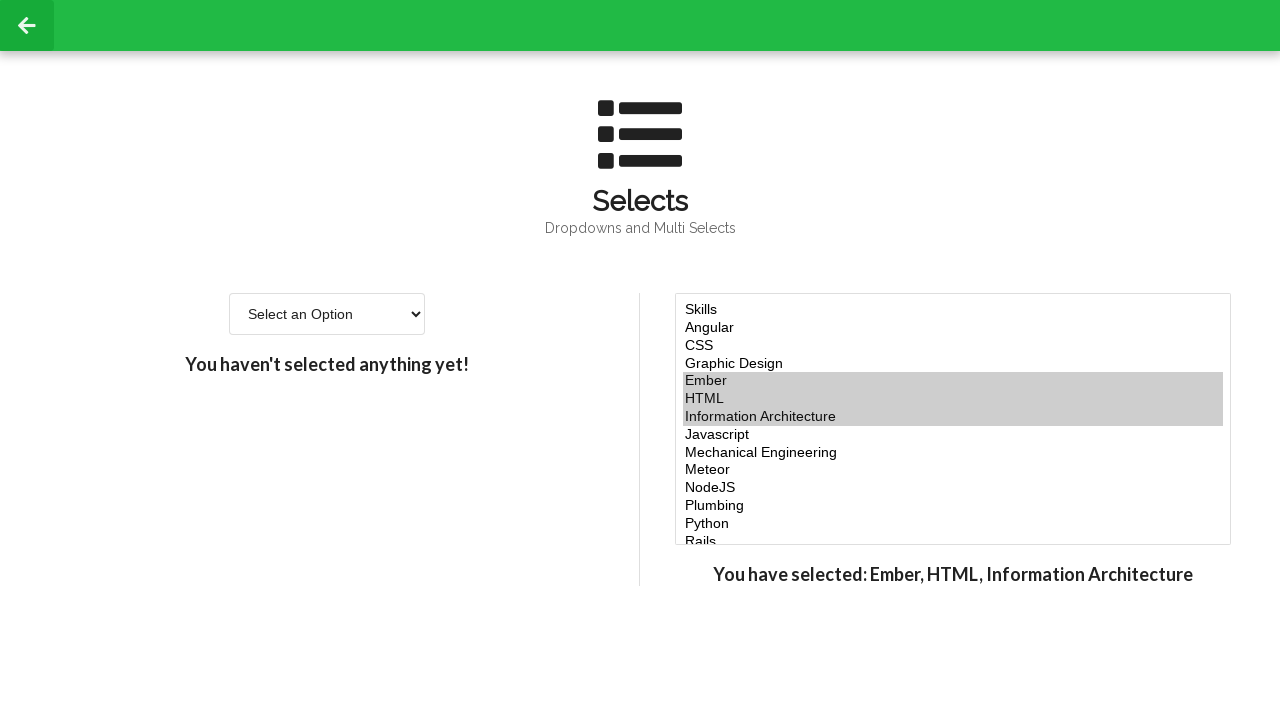

Selected 'NodeJS' using value attribute while maintaining previous selections on #multi-select
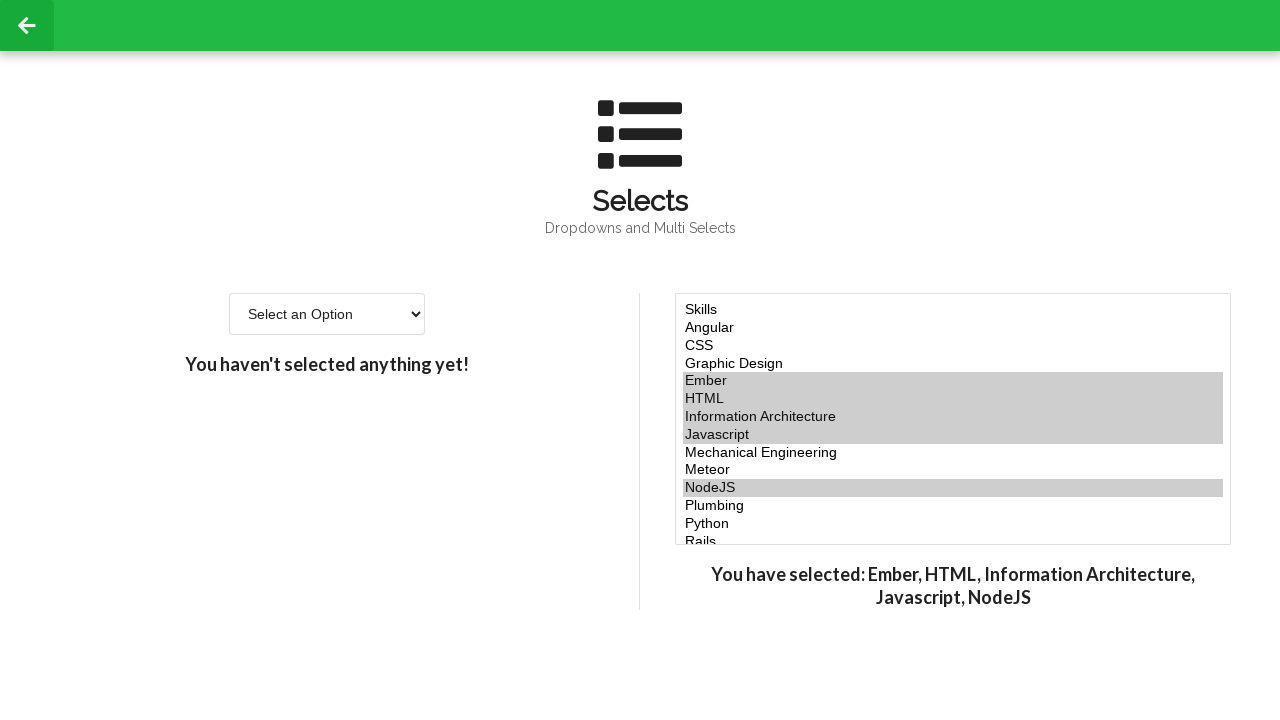

Deselected the 5th index option by re-selecting all options except index 5 on #multi-select
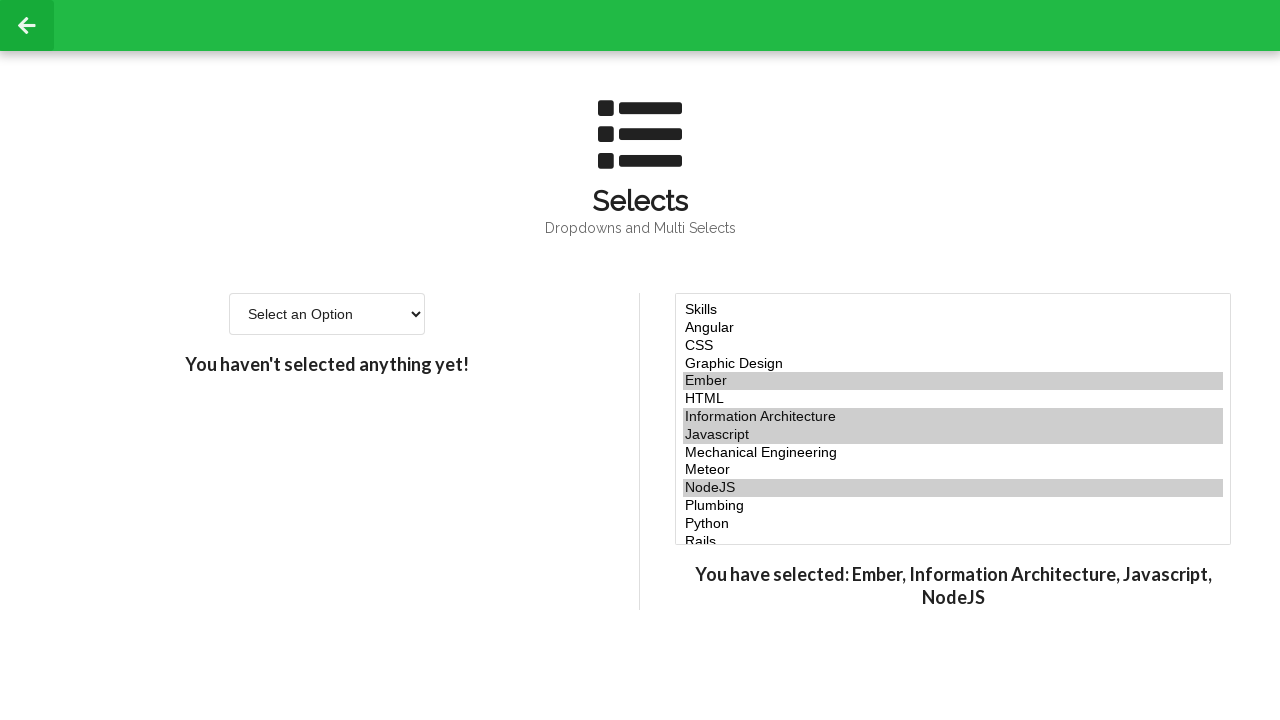

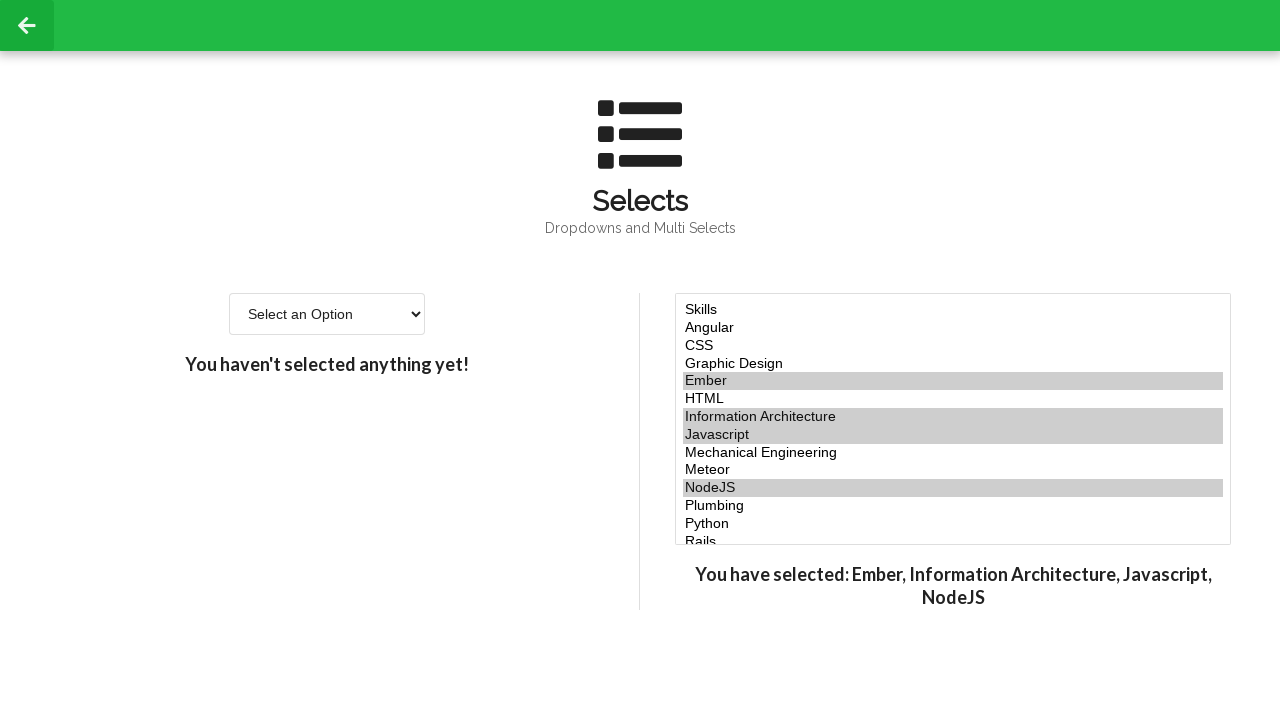